Tests JavaScript alert popup by clicking a button that triggers an alert and accepting it

Starting URL: http://the-internet.herokuapp.com/javascript_alerts

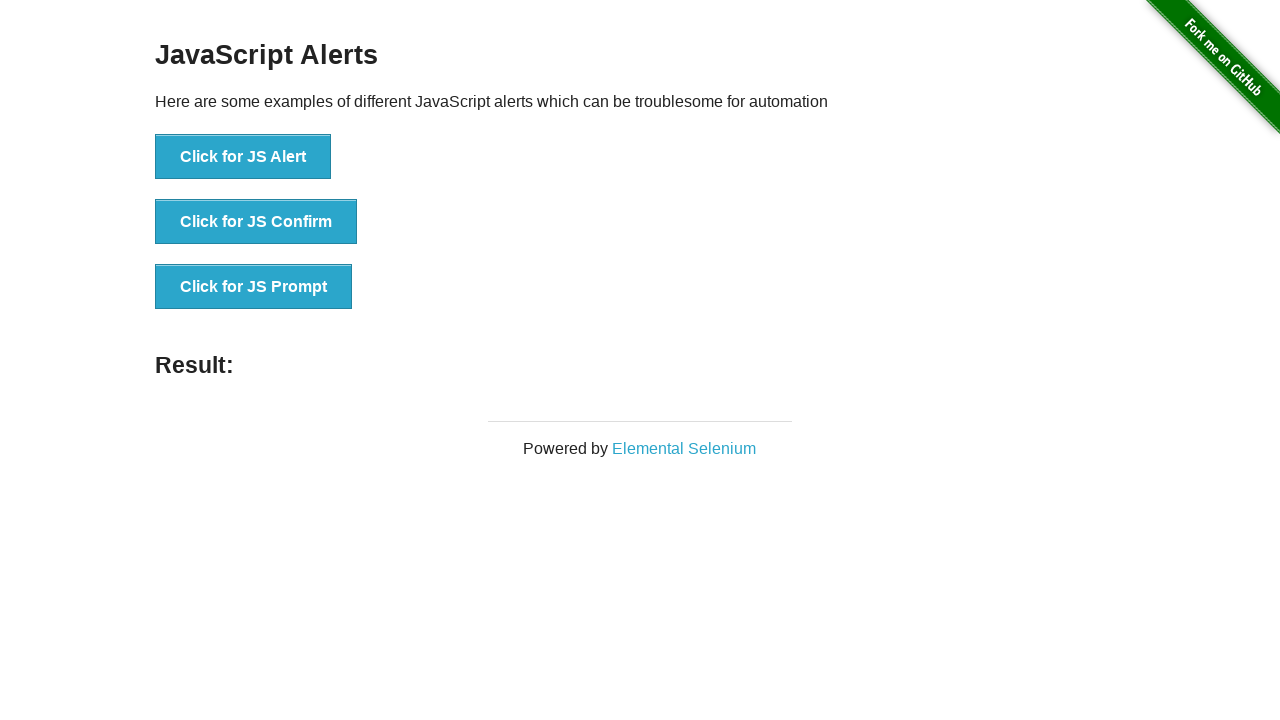

Clicked button to trigger JavaScript alert at (243, 157) on //button[@onclick="jsAlert()"]
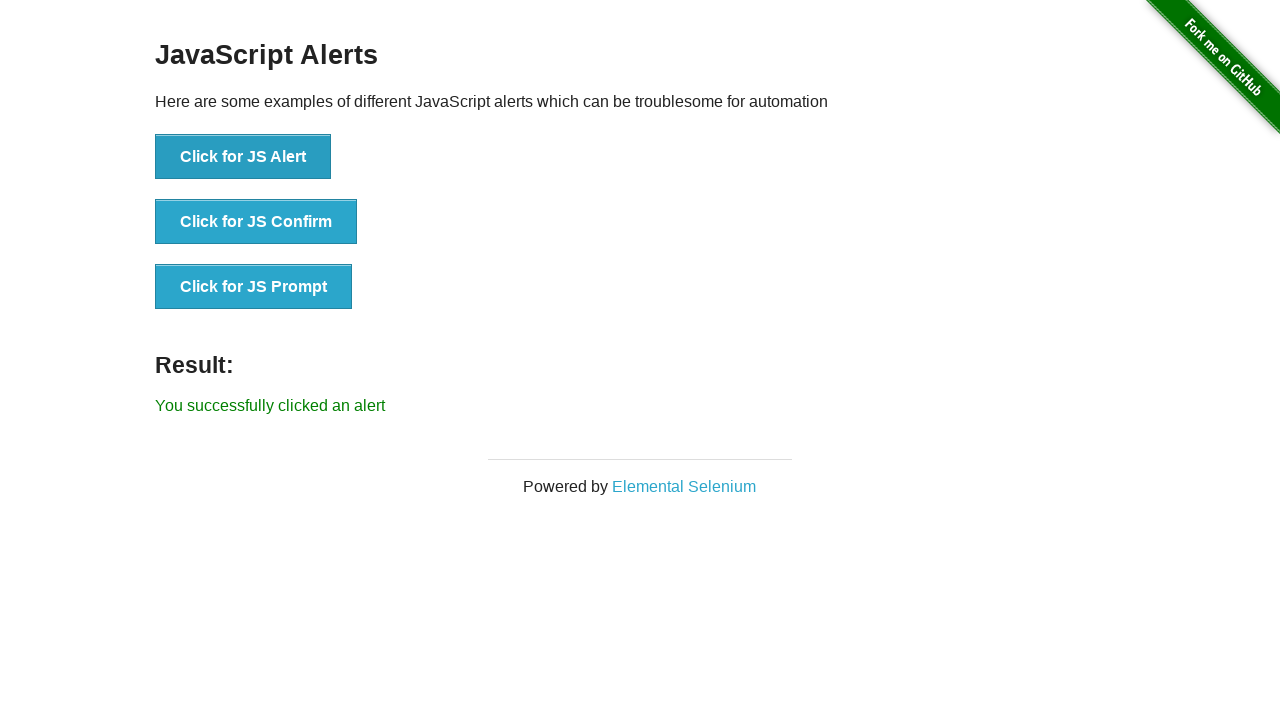

Set up dialog handler to accept alert with message 'I am a JS Alert'
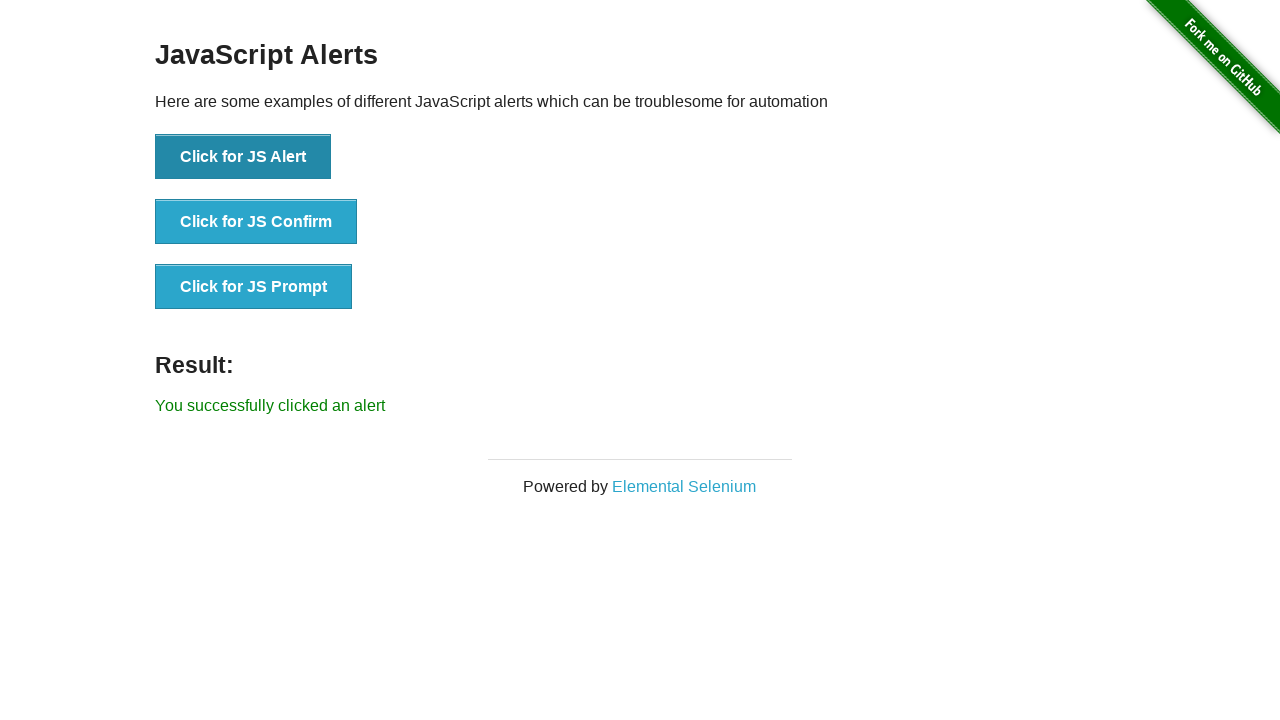

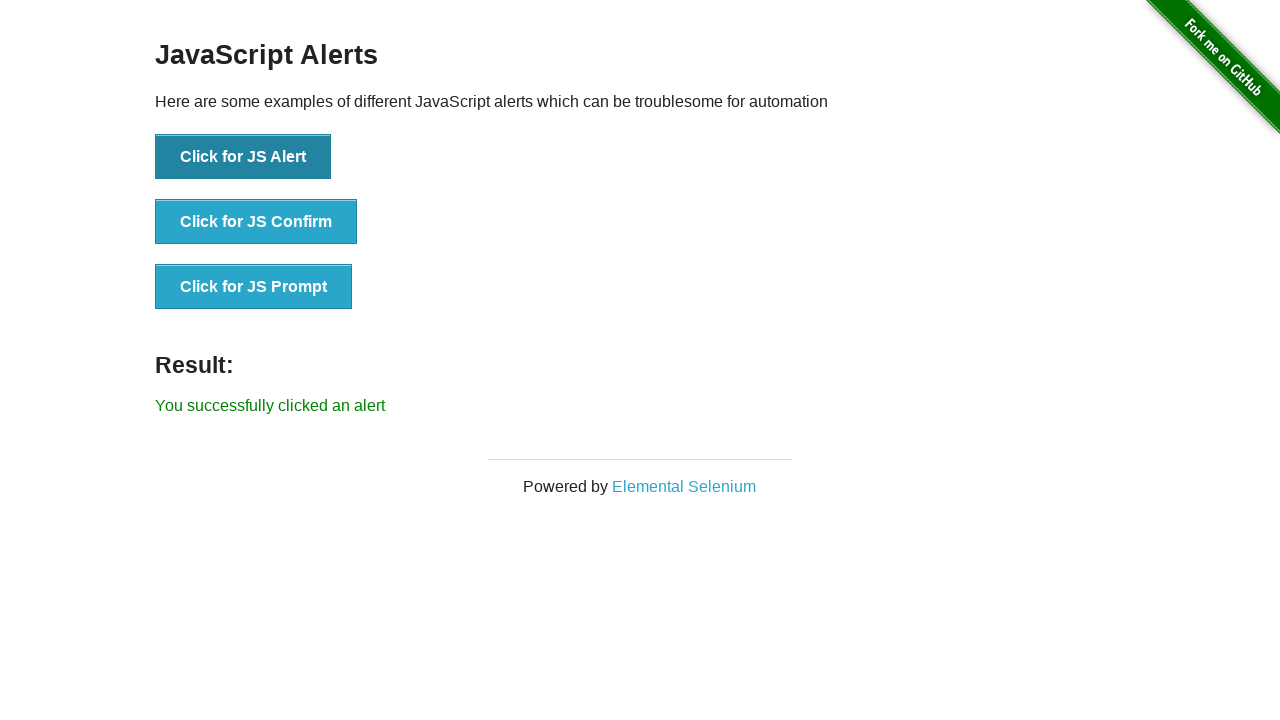